Tests adding another todo item to the sample todo application by entering text and pressing Enter

Starting URL: https://lambdatest.github.io/sample-todo-app/

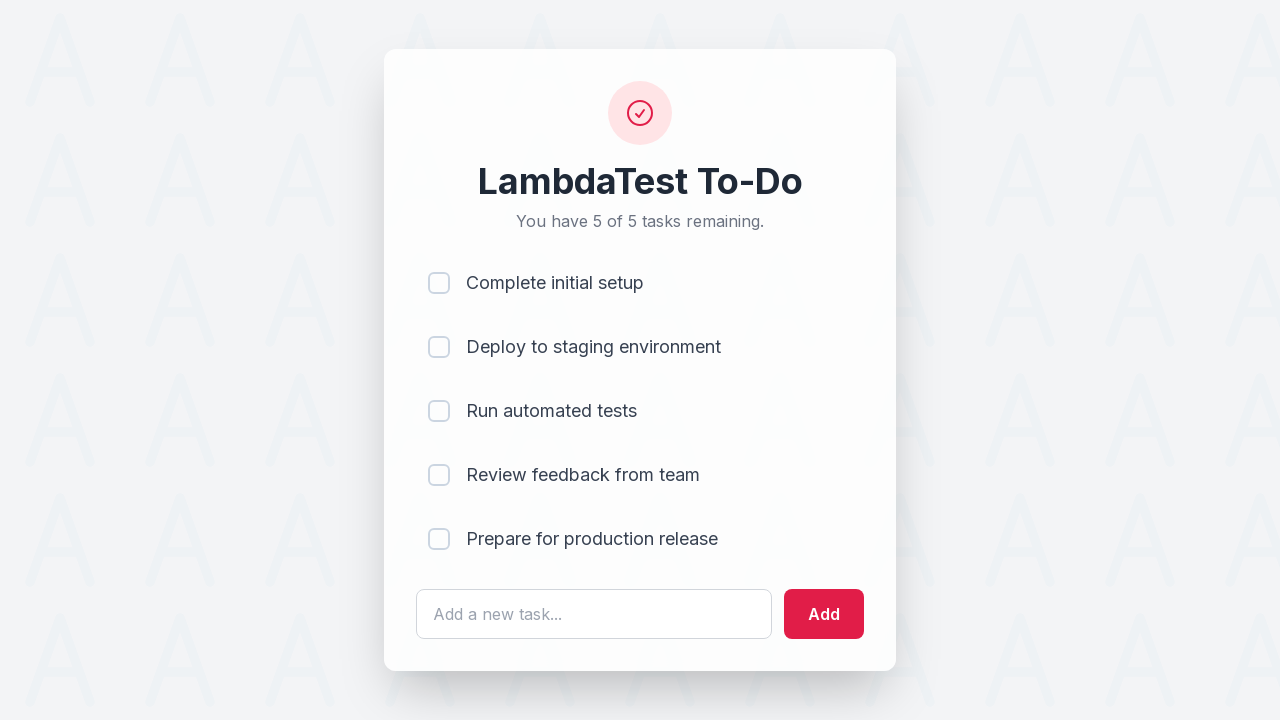

Filled todo input field with 'Learn Selenium' on #sampletodotext
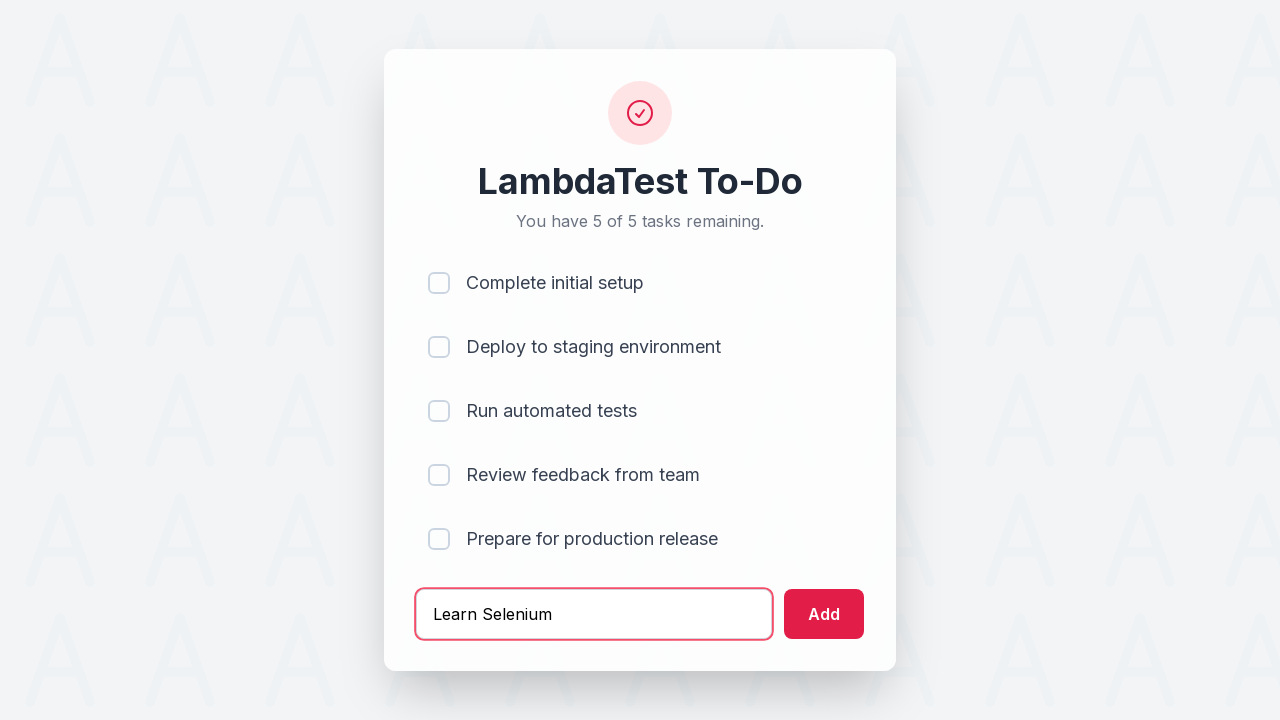

Pressed Enter to add the todo item on #sampletodotext
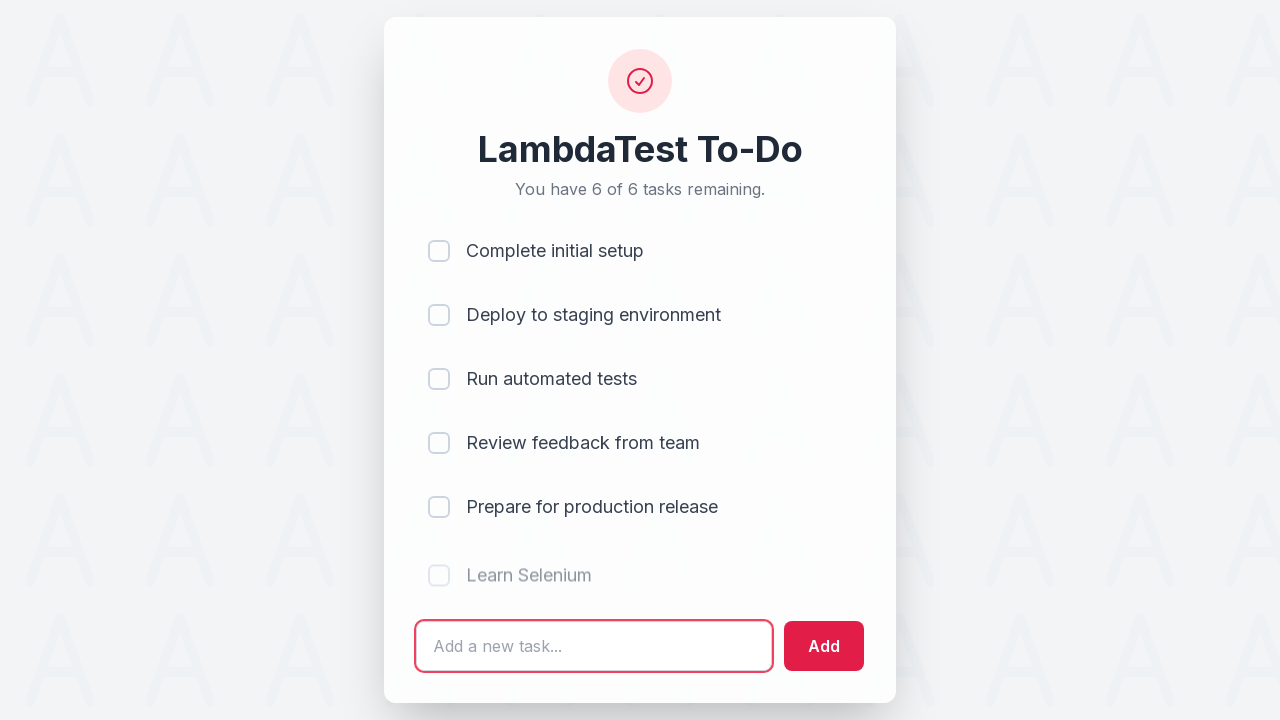

New todo item appeared in the list
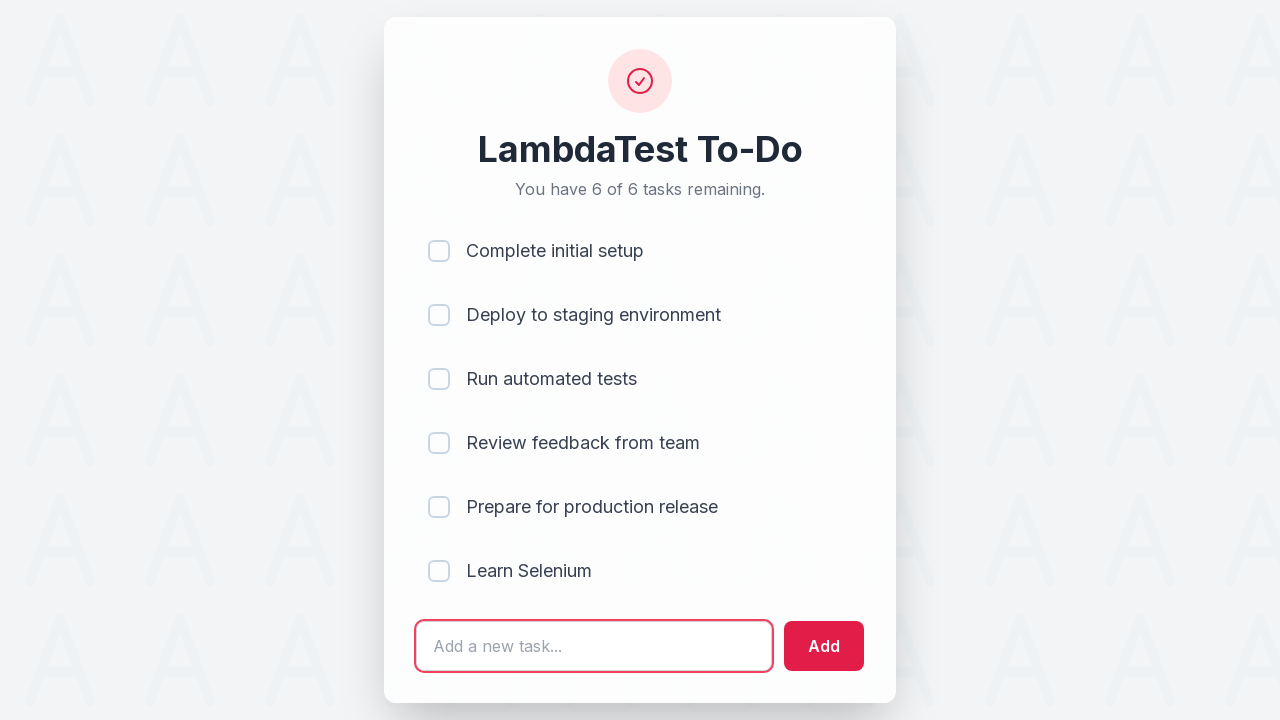

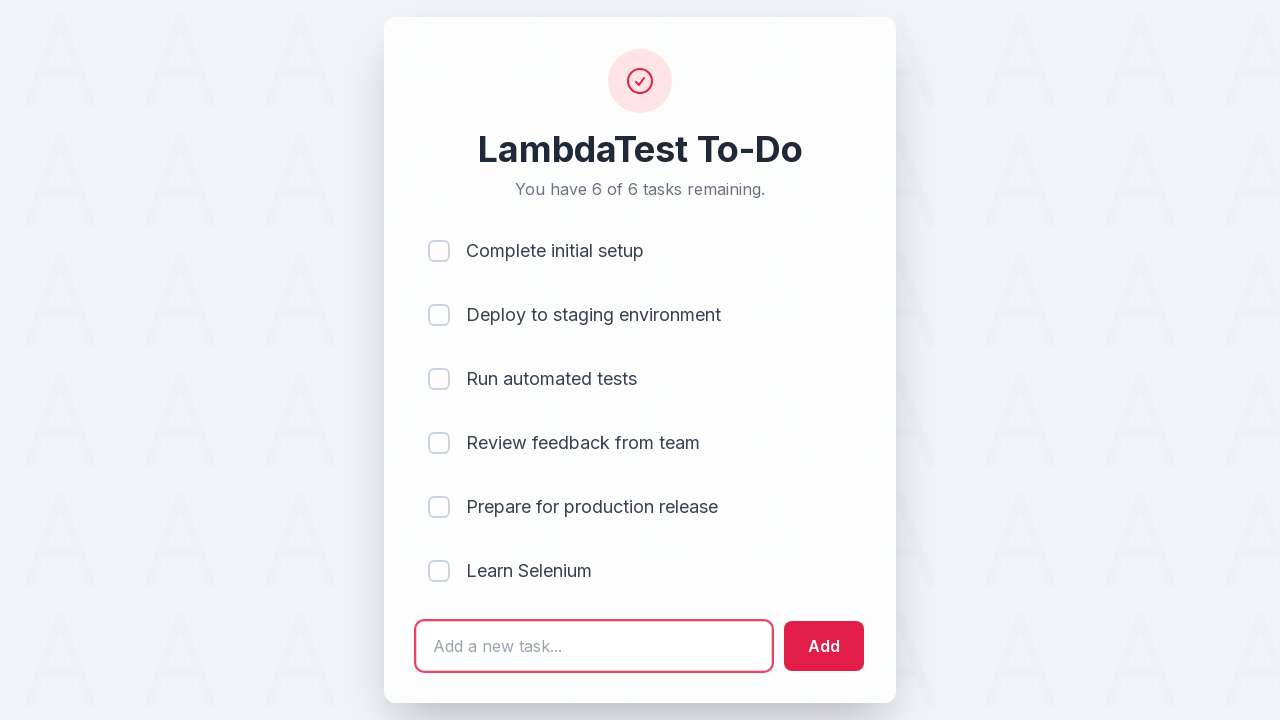